Tests filling a textbox using the getByRole locator on a practice page

Starting URL: https://selectorshub.com/xpath-practice-page/

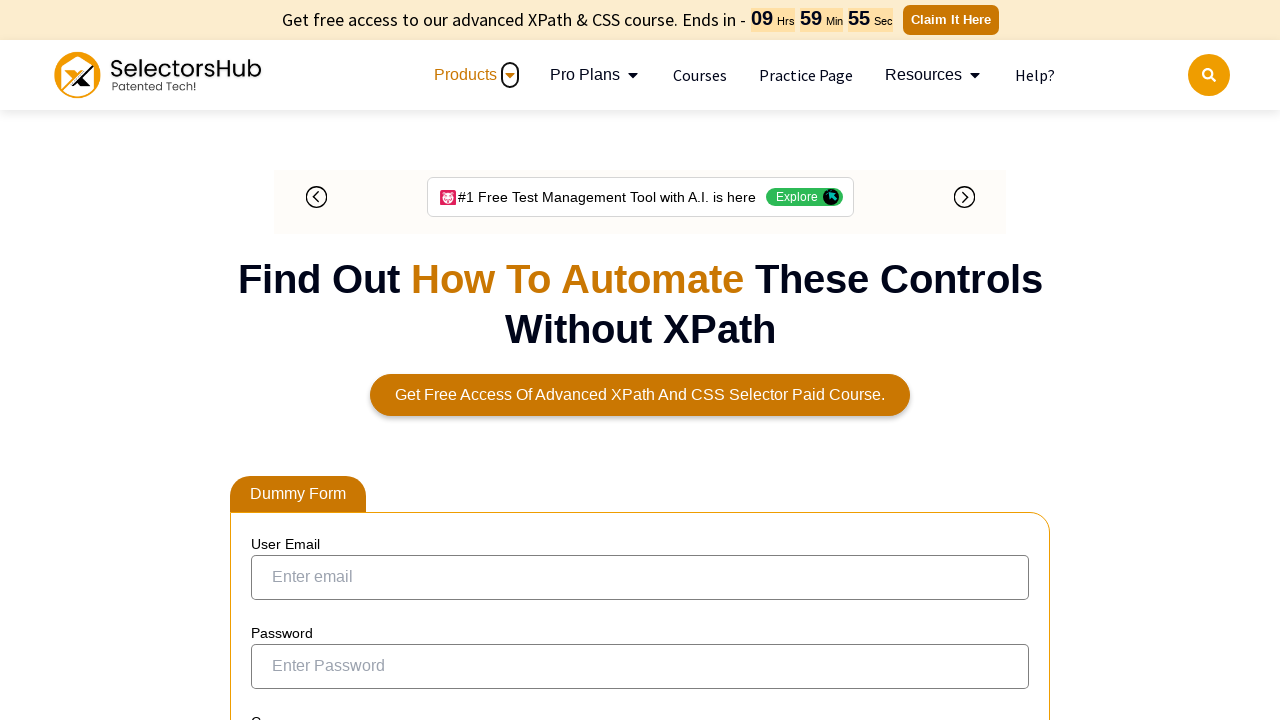

Navigated to XPath practice page
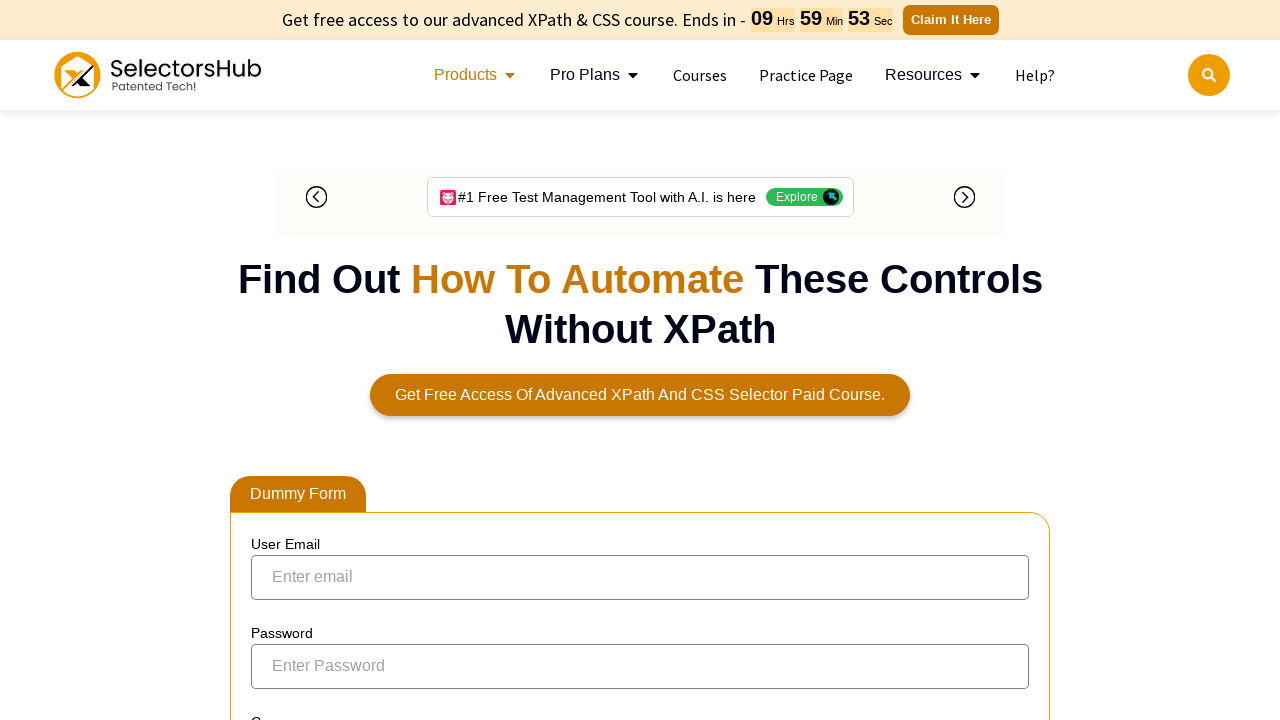

Filled company textbox with 'Selector Hub' using getByRole locator on internal:role=textbox[name="Enter your company"i]
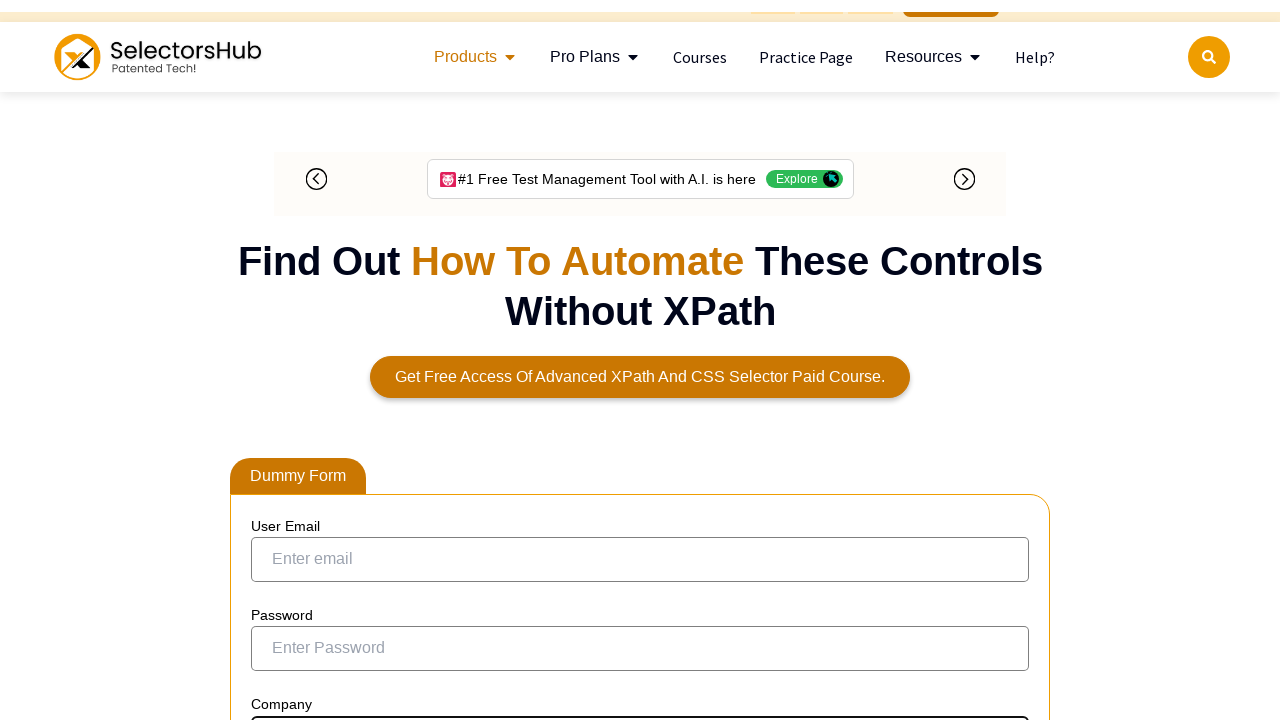

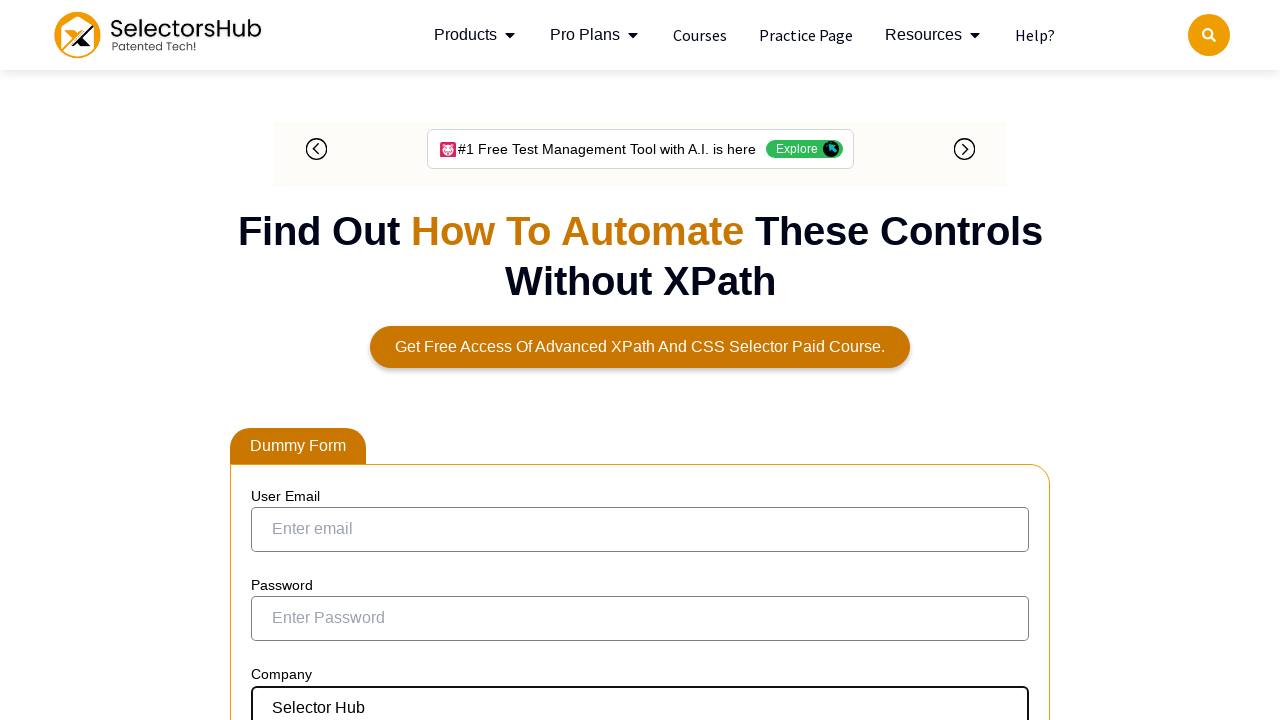